Navigates to registration form and retrieves element properties including dimensions, location, and CSS styles

Starting URL: https://naveenautomationlabs.com/opencart/index.php?route=account/register

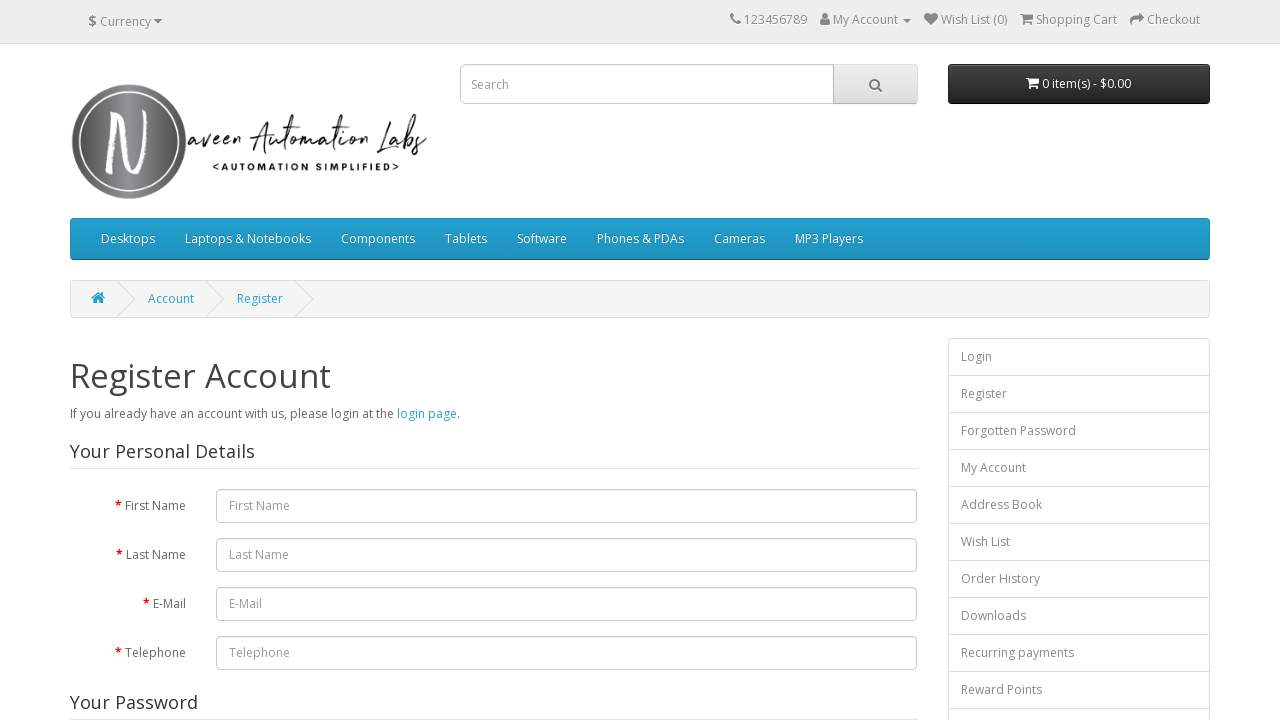

Set viewport size to 1920x1080
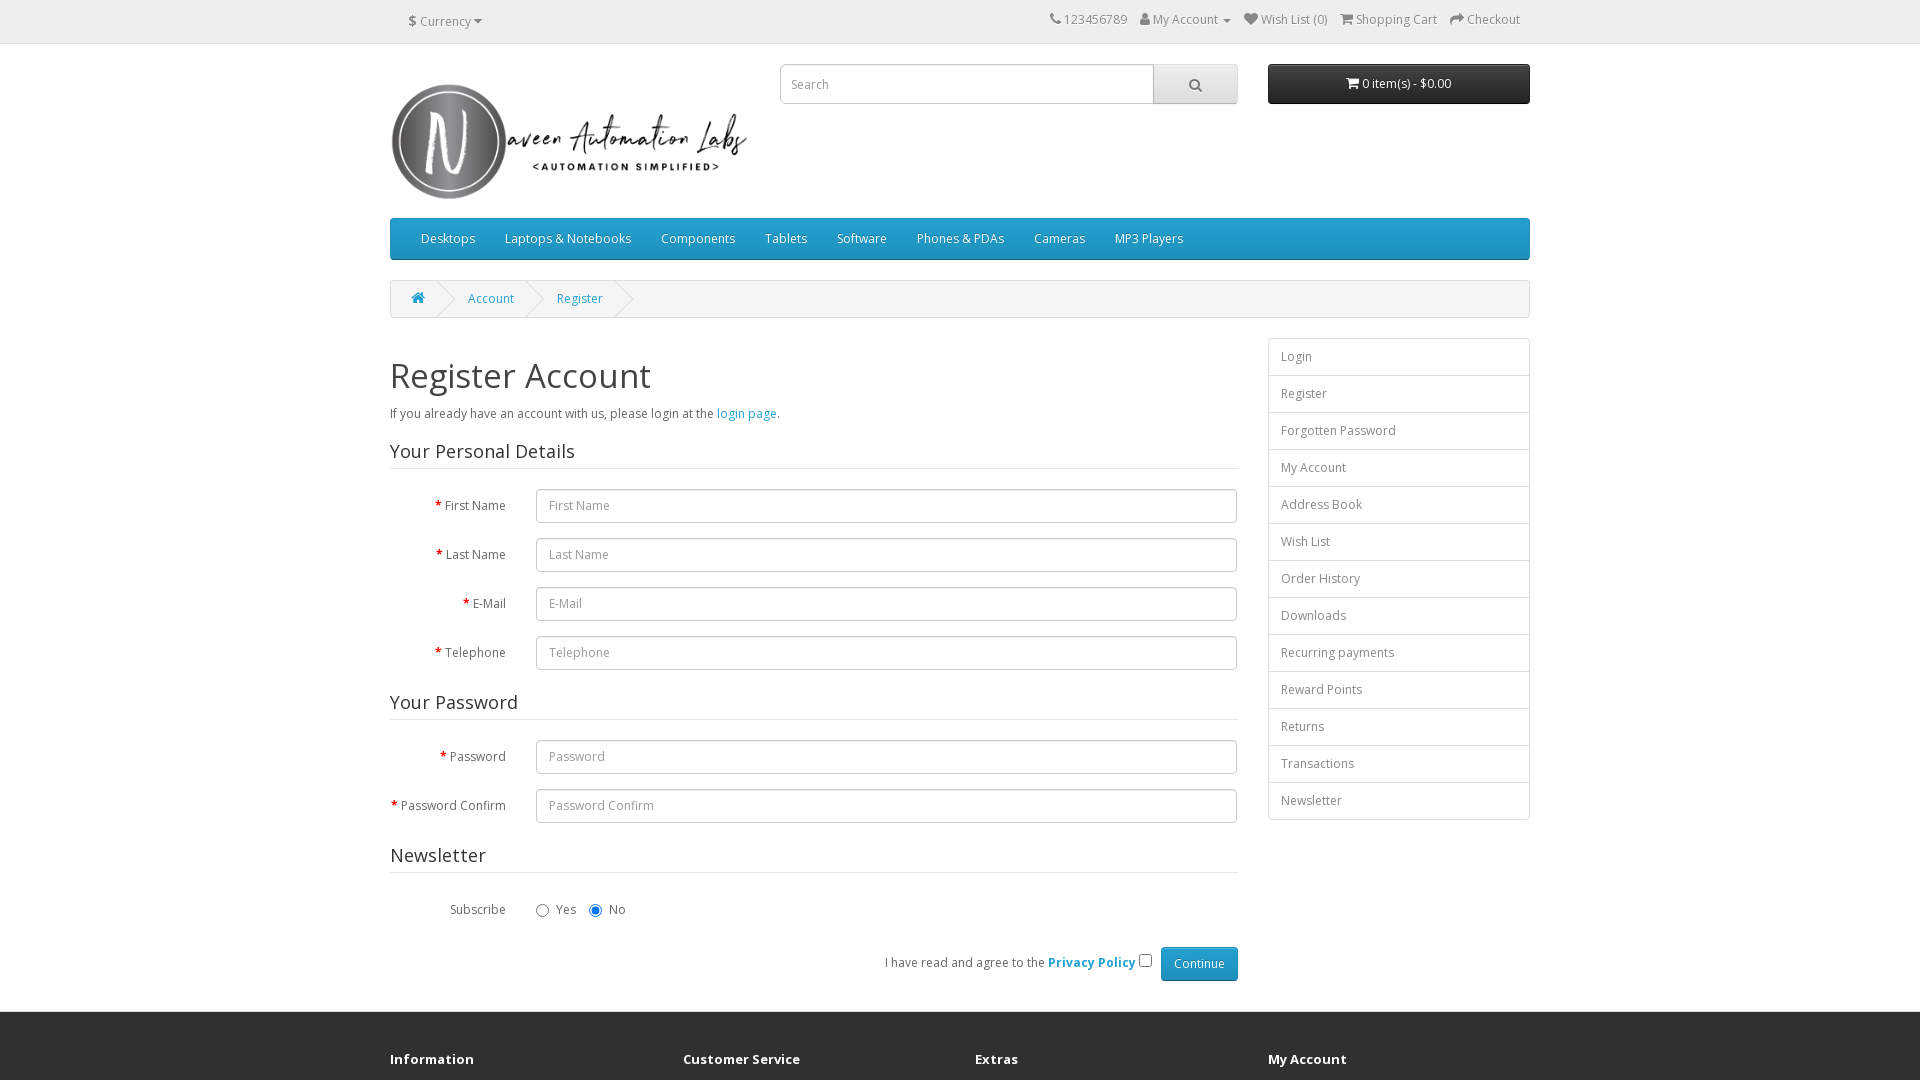

Located firstname input element
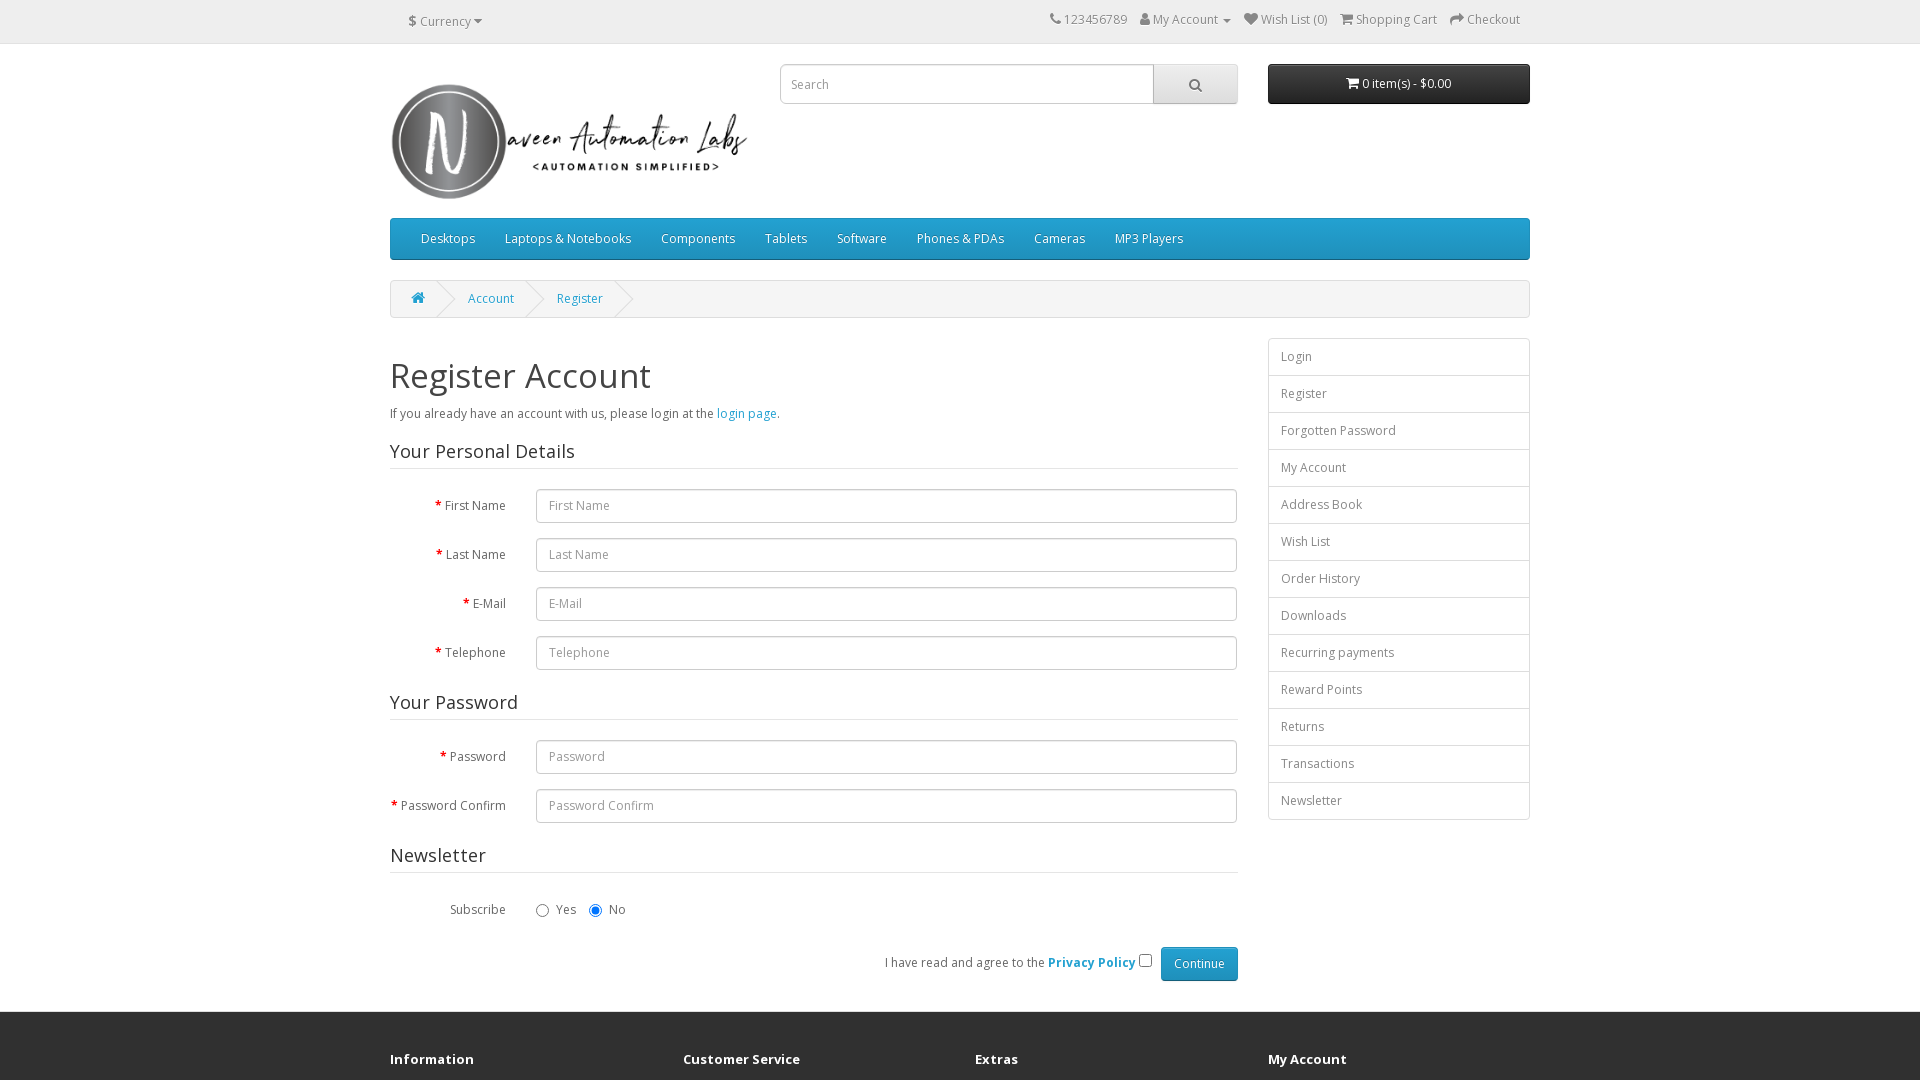

Retrieved bounding box for firstname element
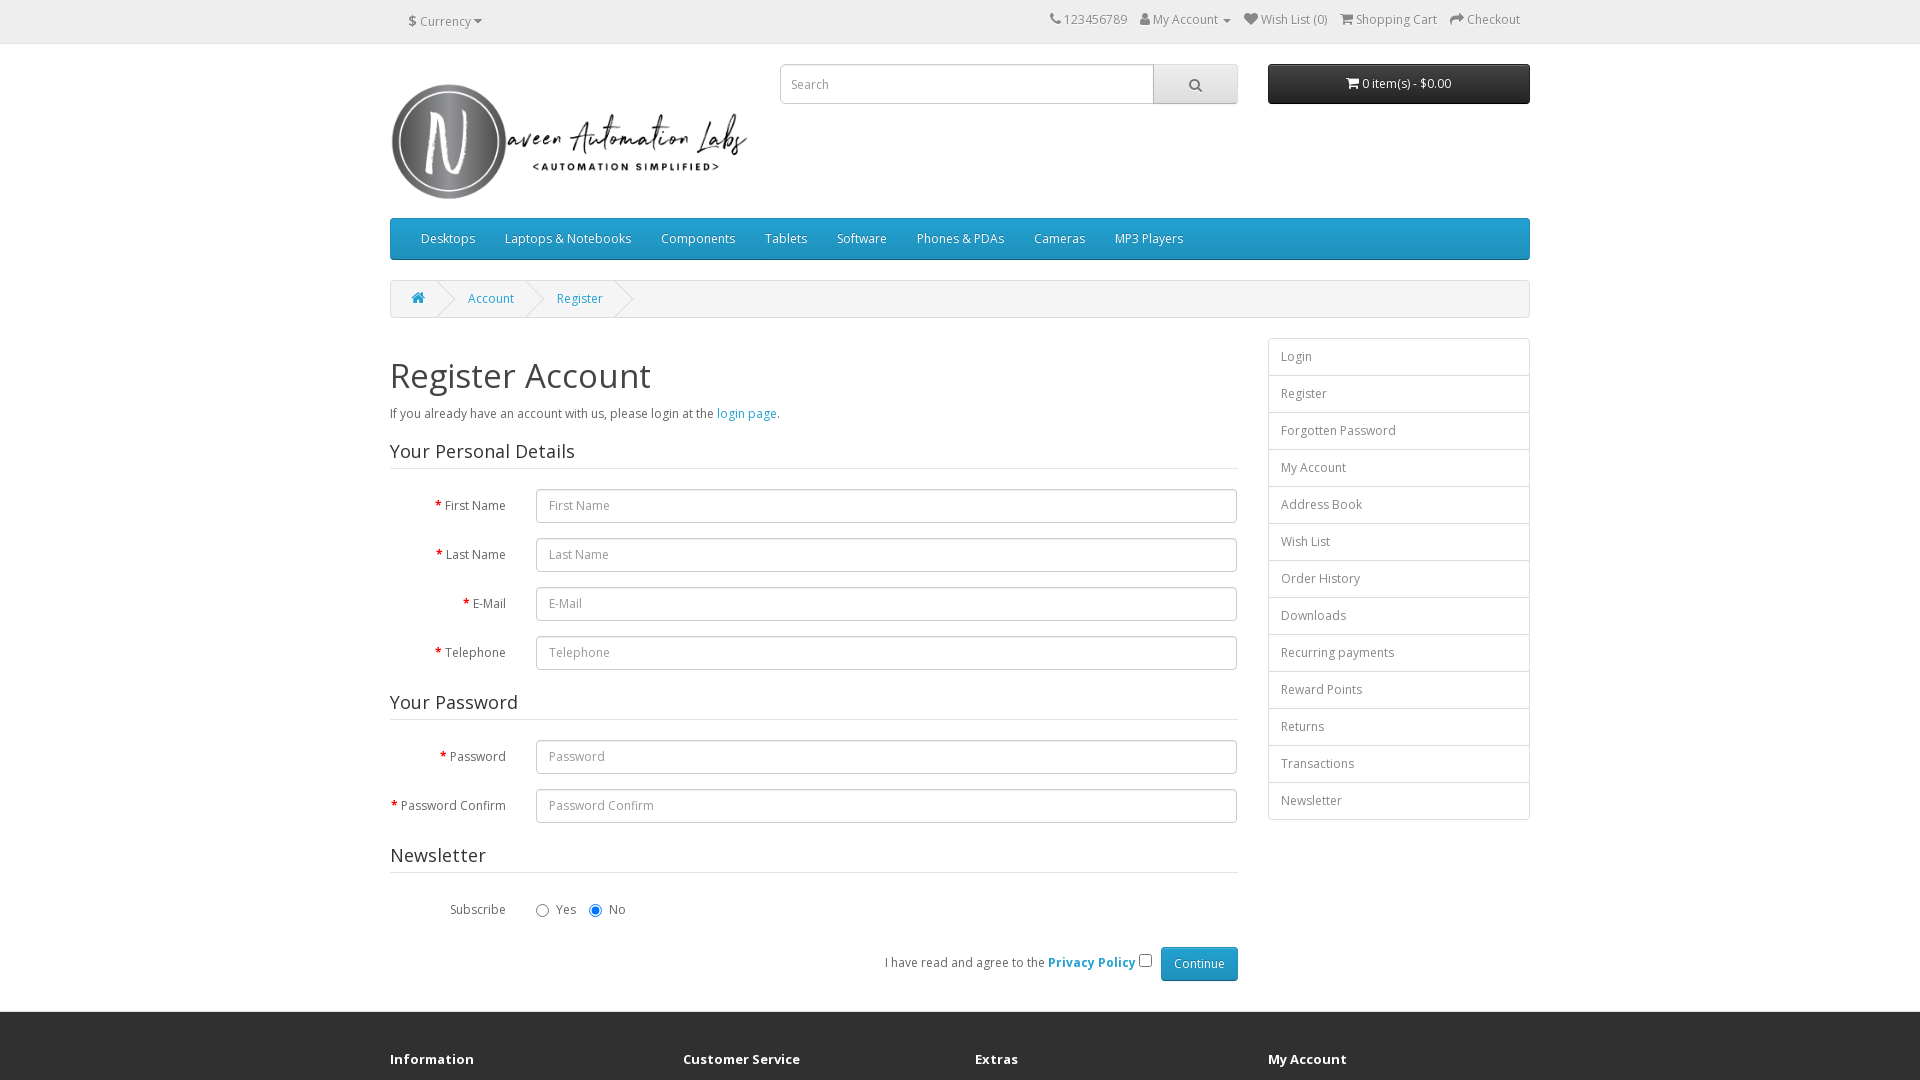

Firstname element dimensions - Height: 34, Width: 701.25, X: 536.234375, Y: 488.953125
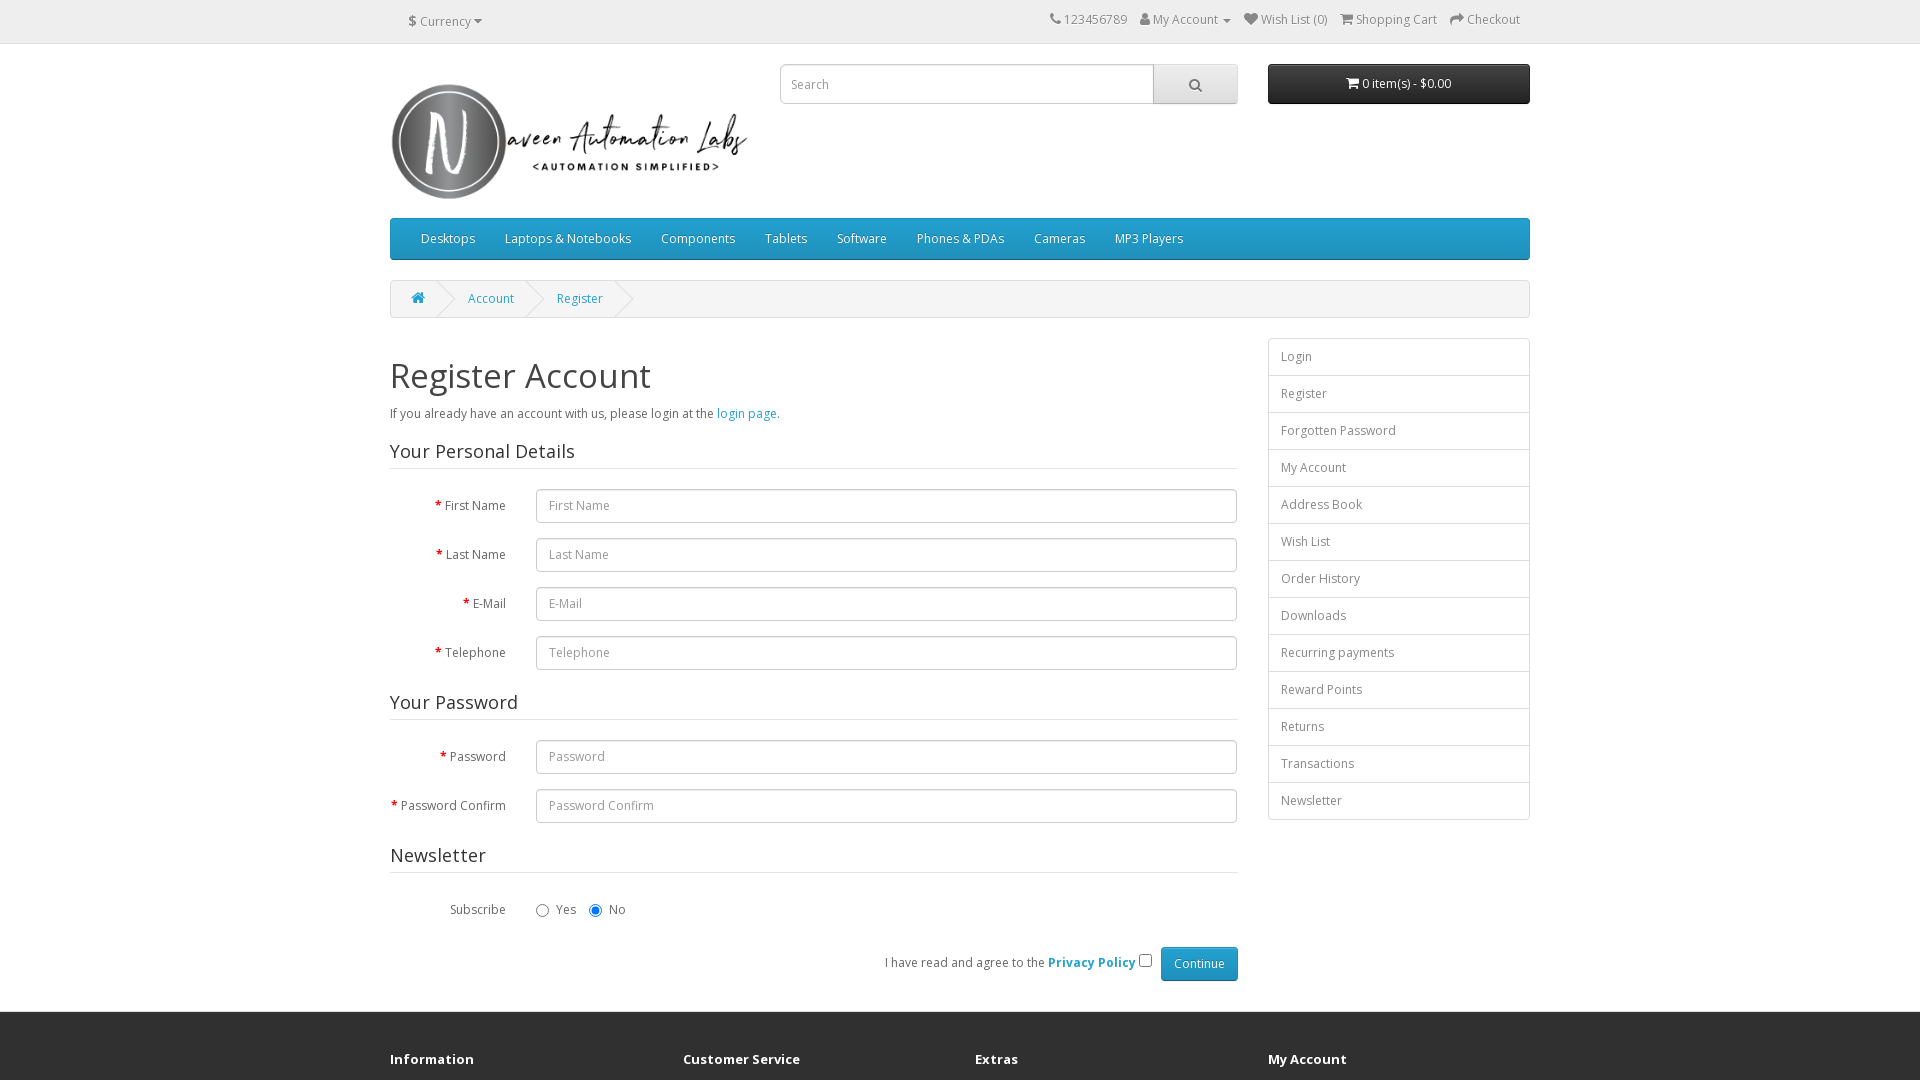

Located Continue button element
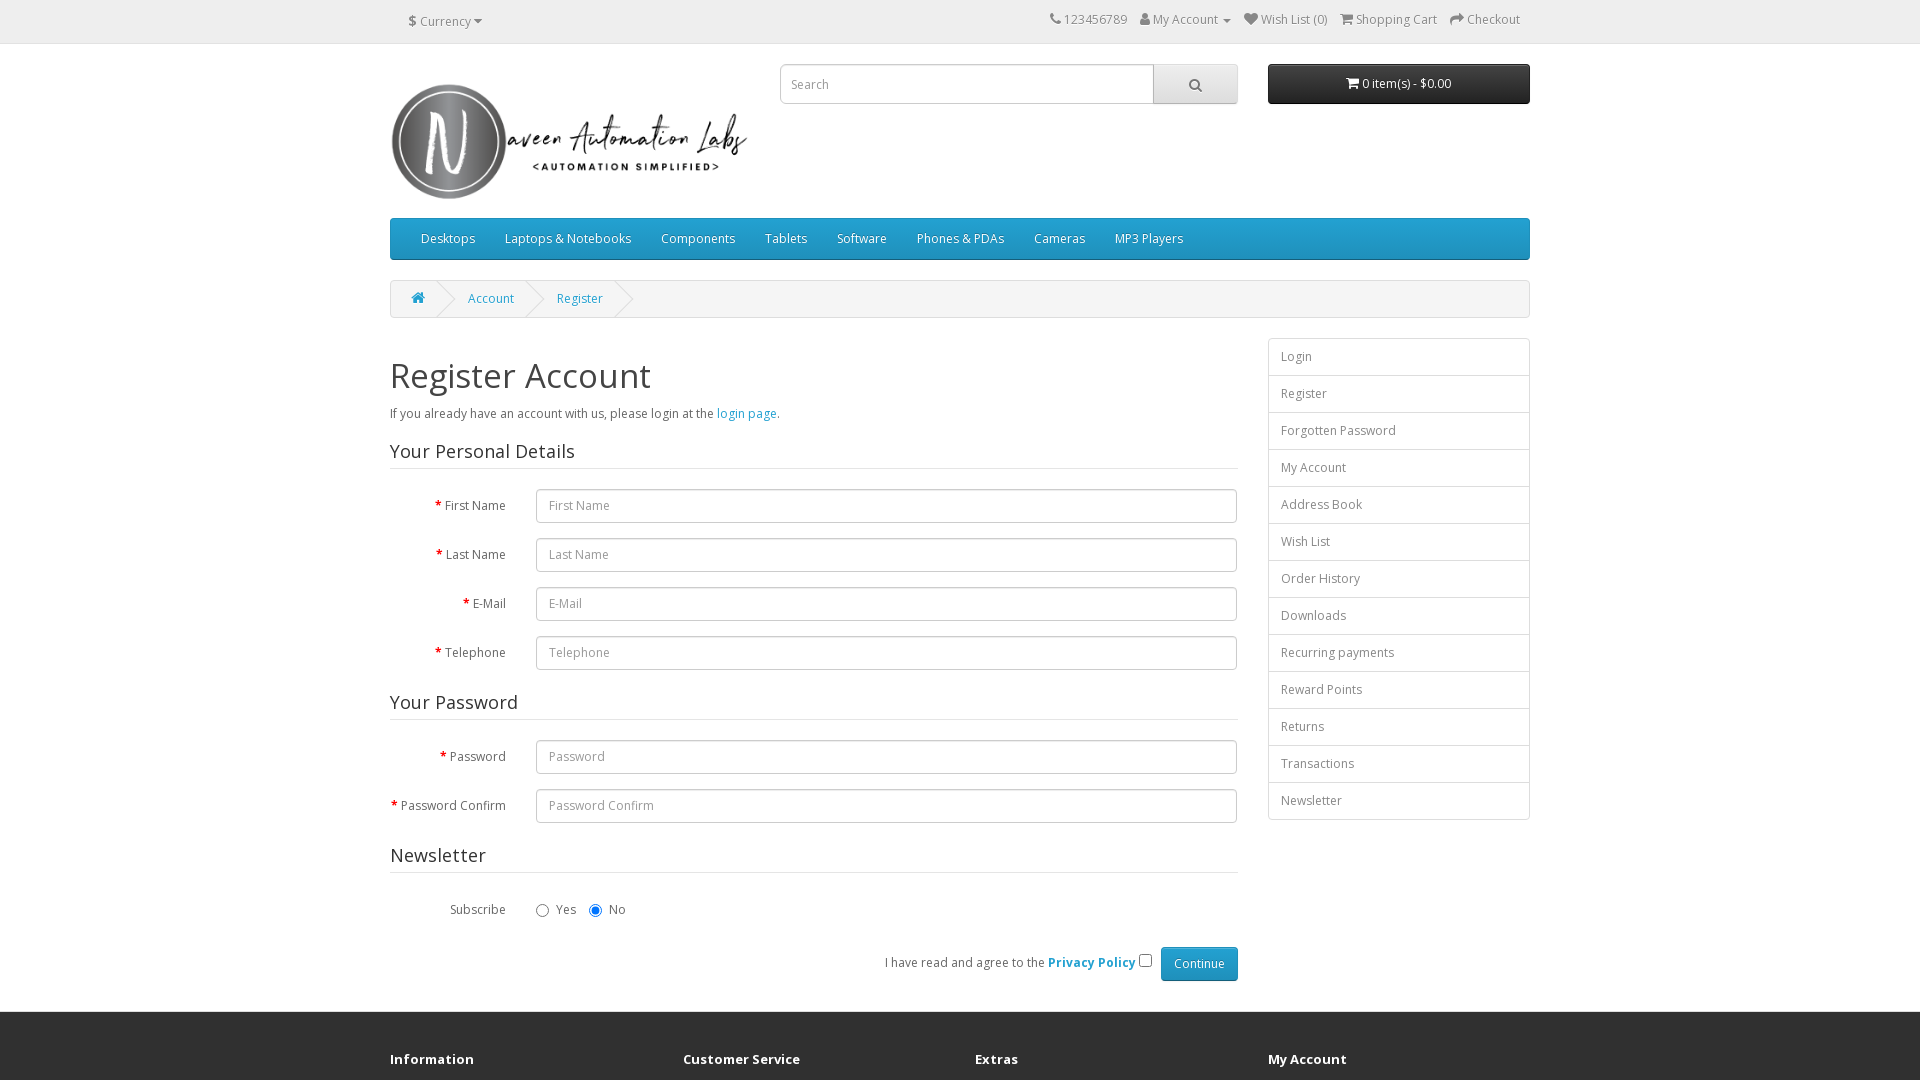

Retrieved background color of Continue button: rgb(34, 154, 200)
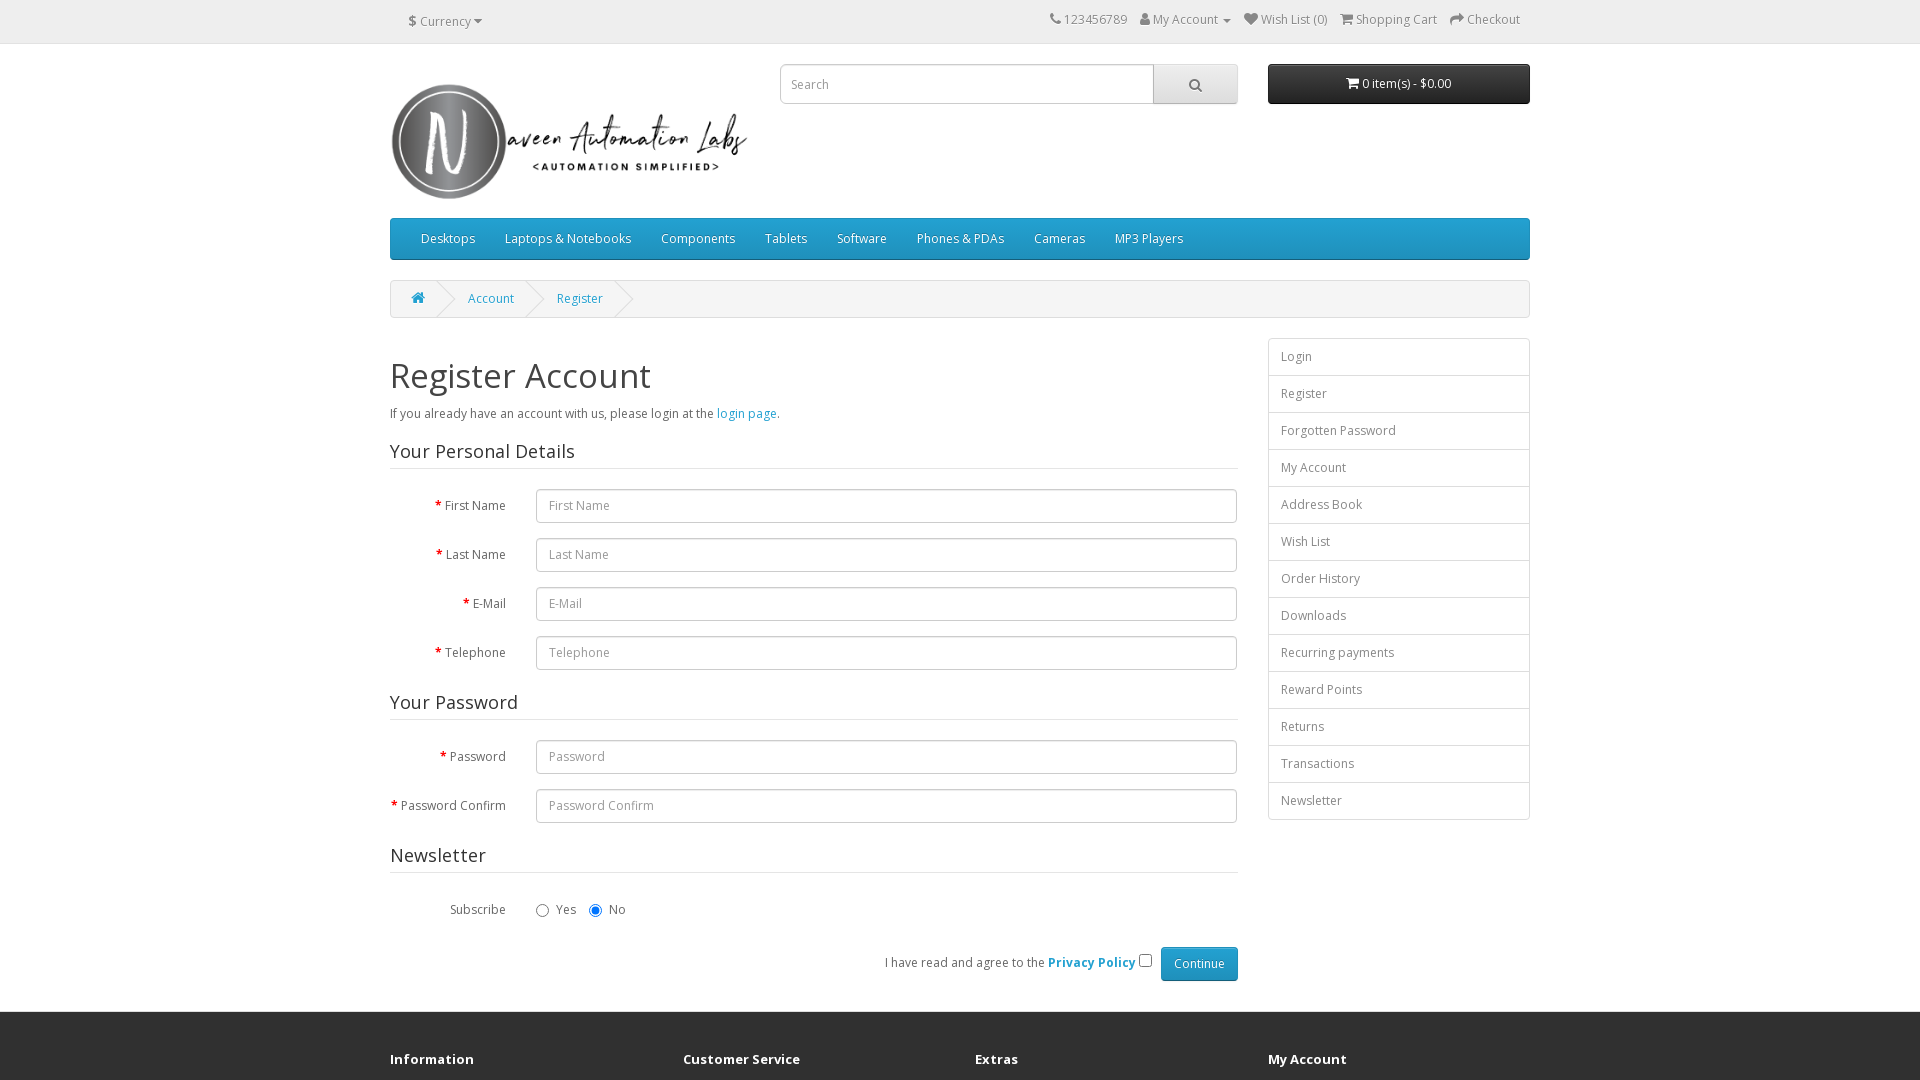

Retrieved font size of Continue button: 12px
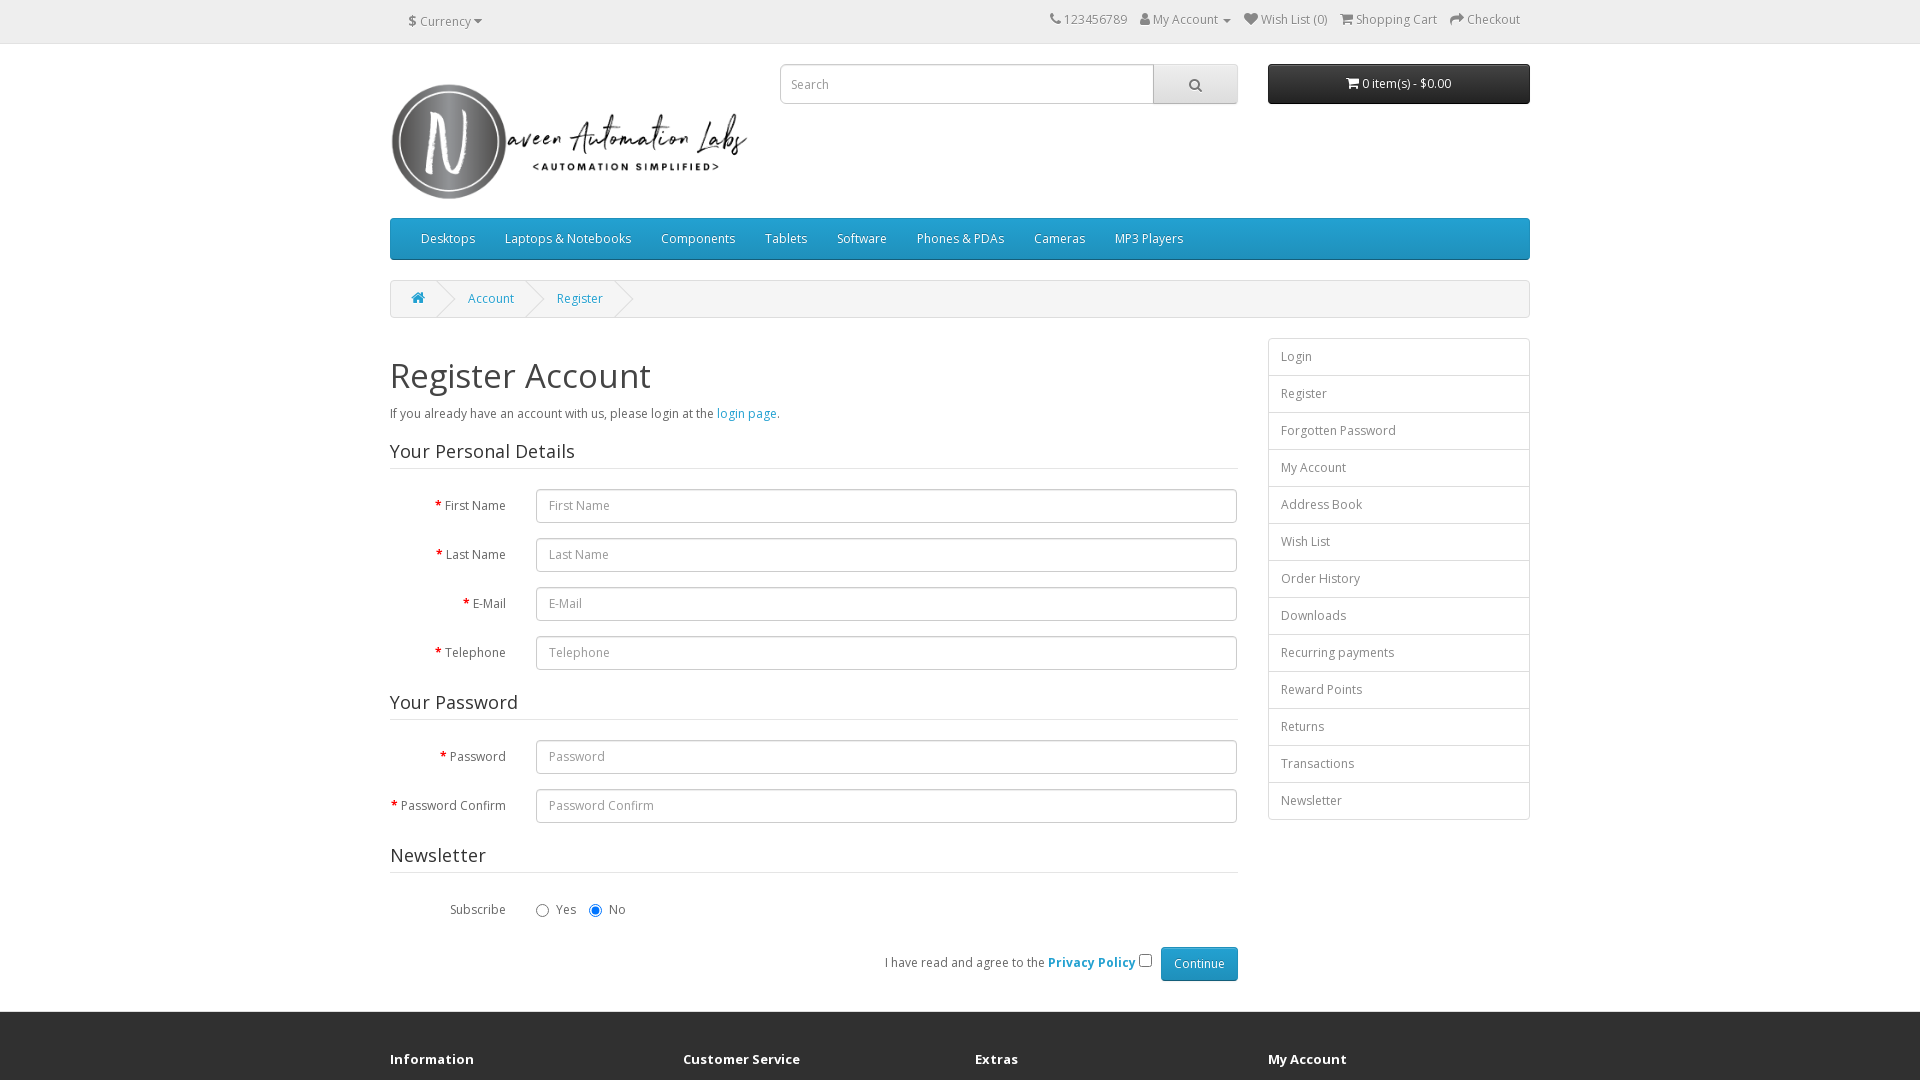

Printed Continue button CSS properties - Color: rgb(34, 154, 200), Font Size: 12px
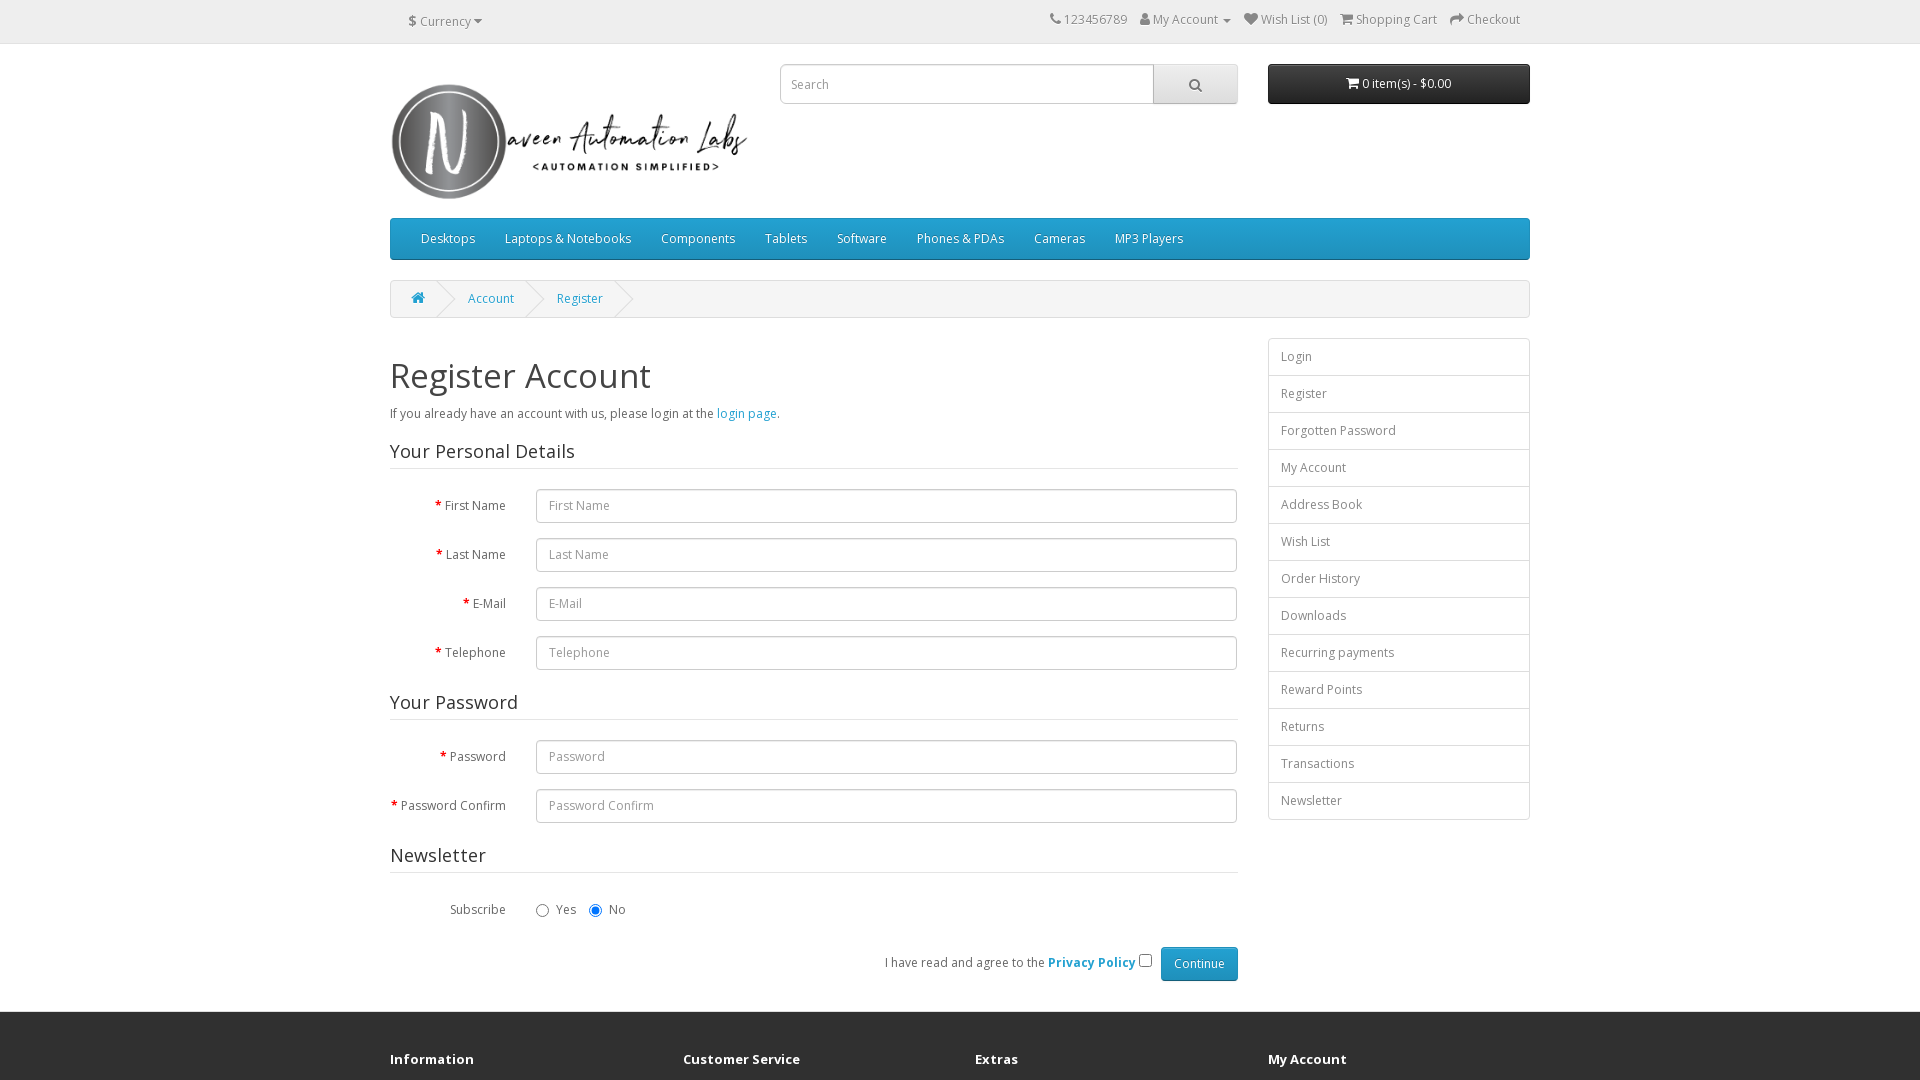

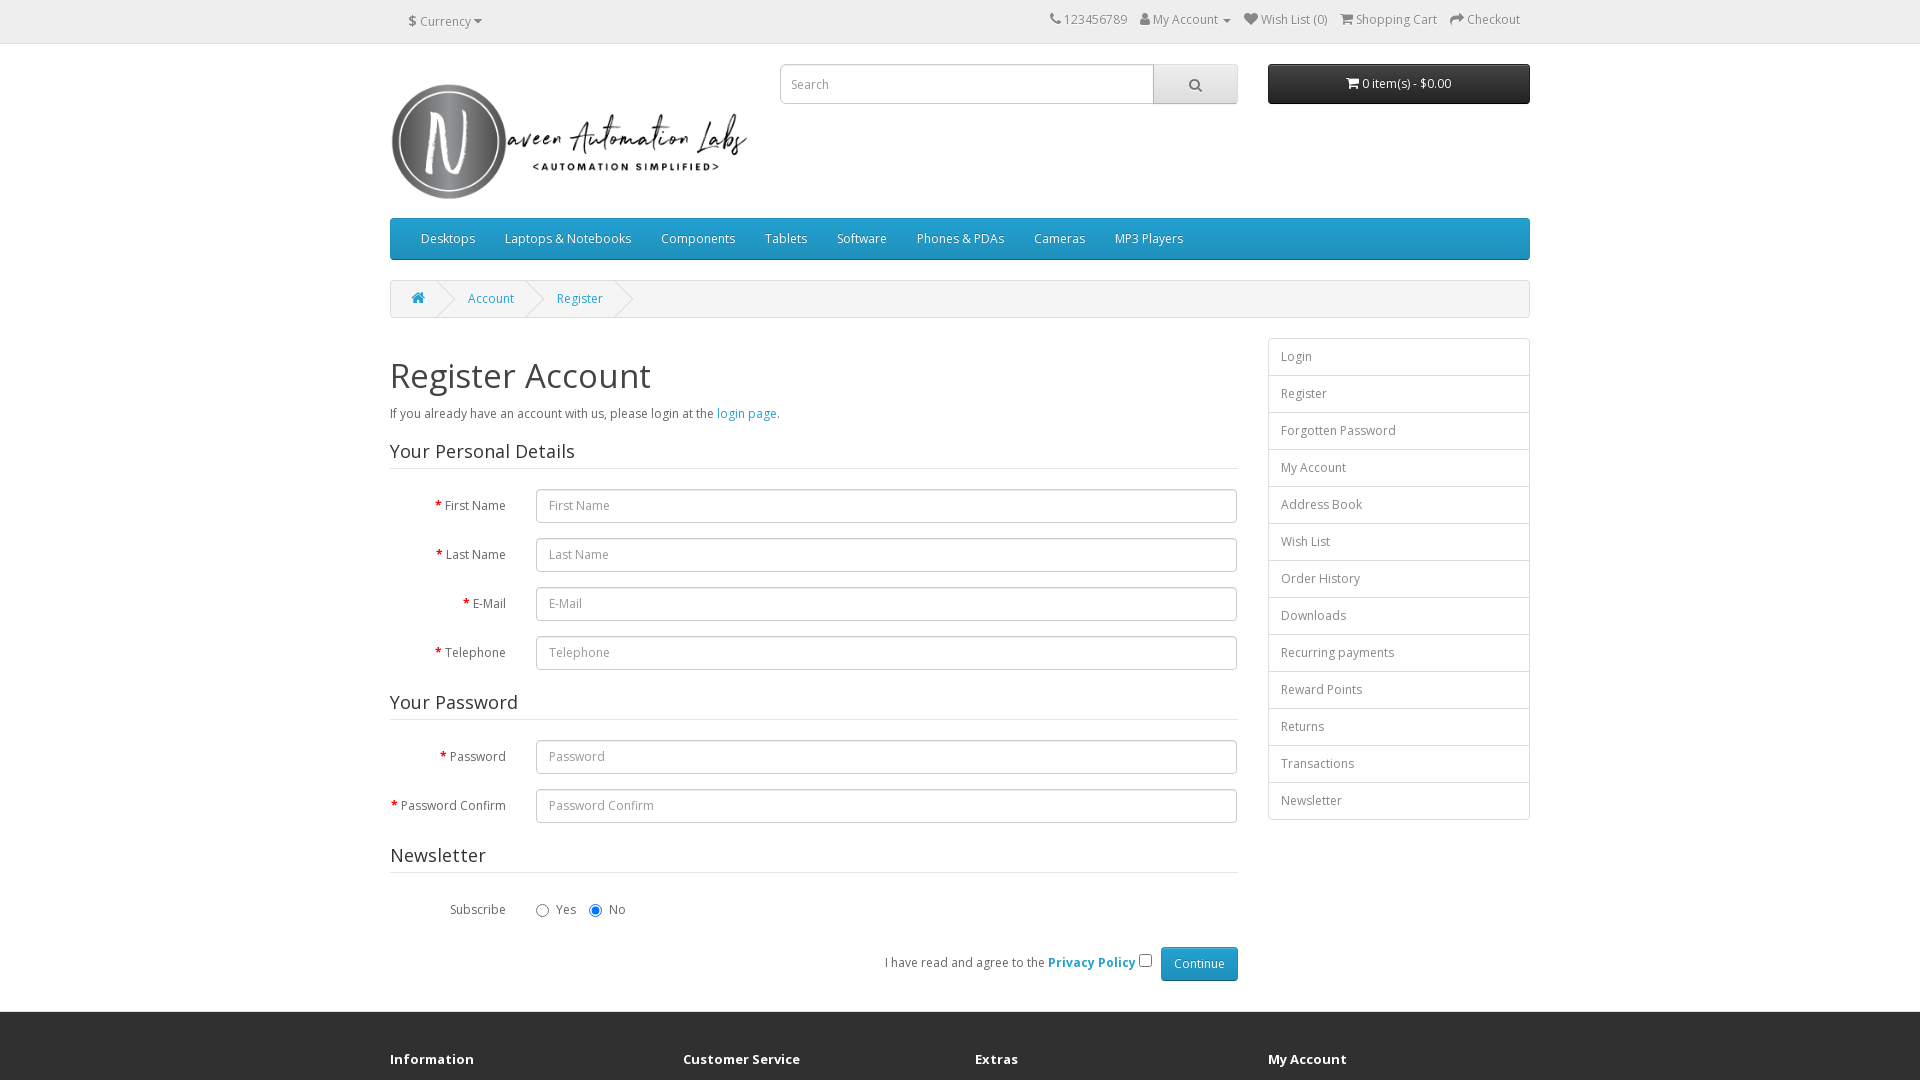